Tests website title verification by loading a page, refreshing it, and comparing titles

Starting URL: http://www.walla.co.il

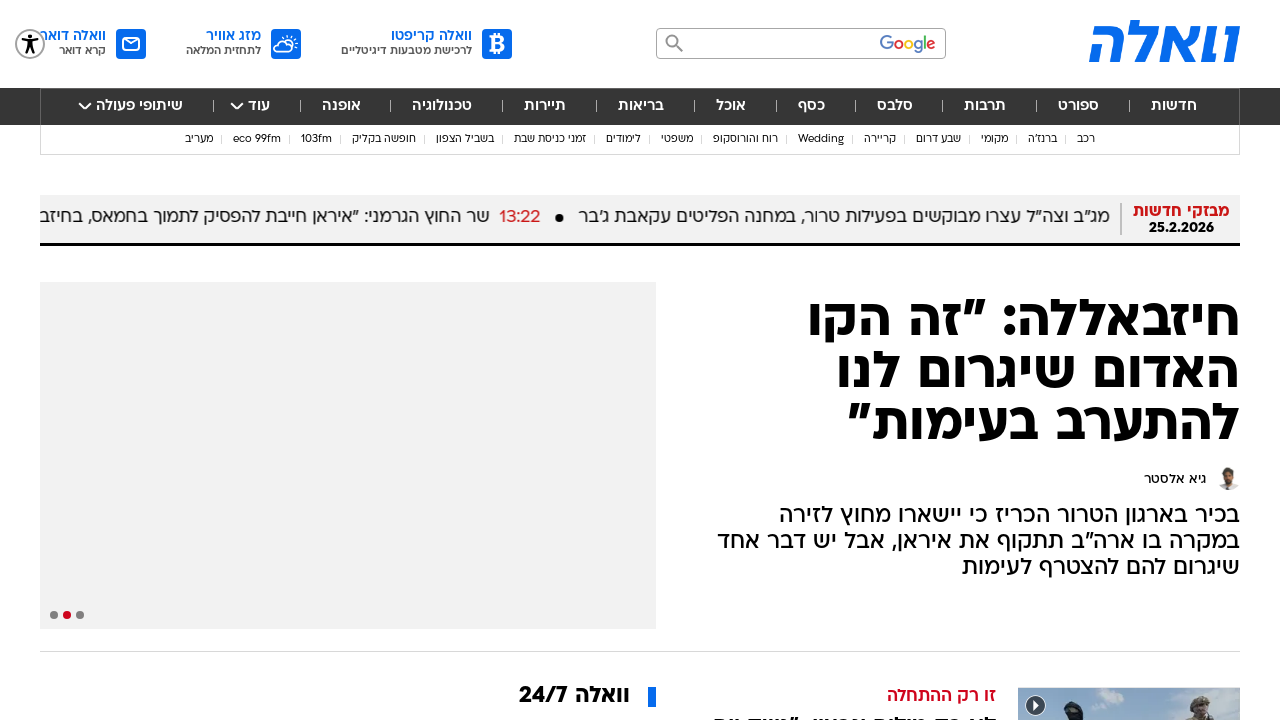

Retrieved initial page title from walla.co.il
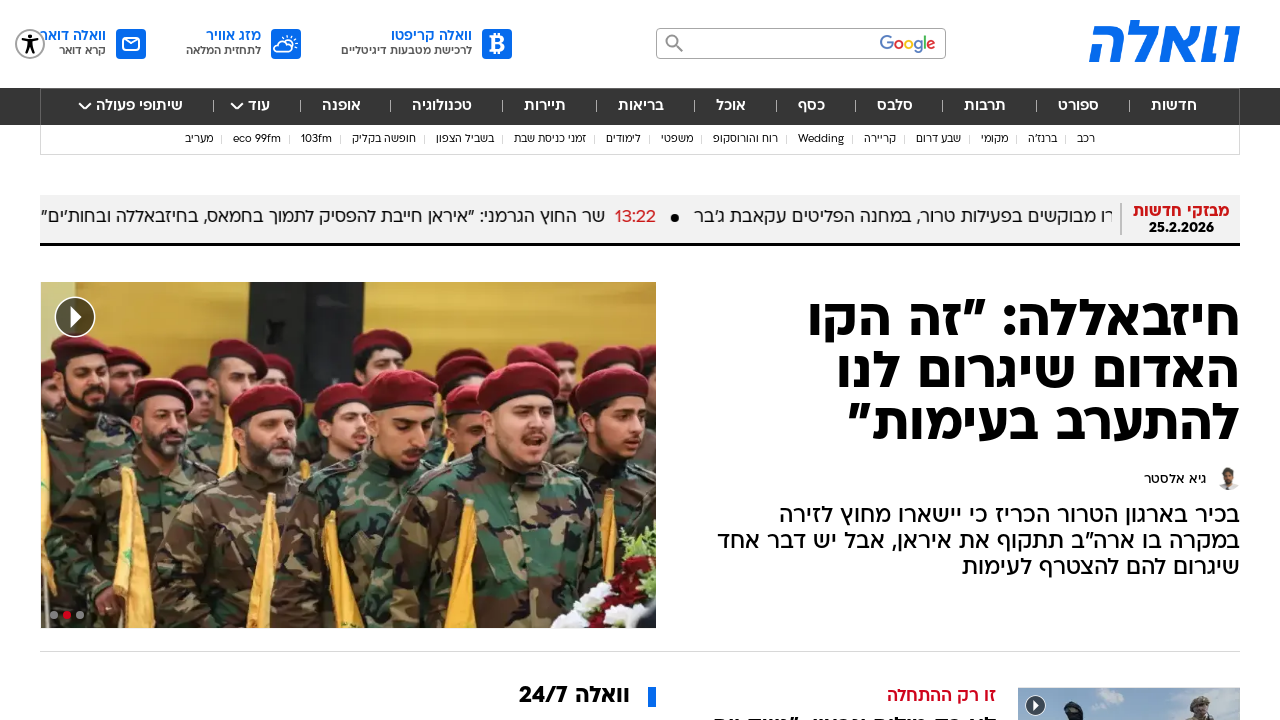

Refreshed the page
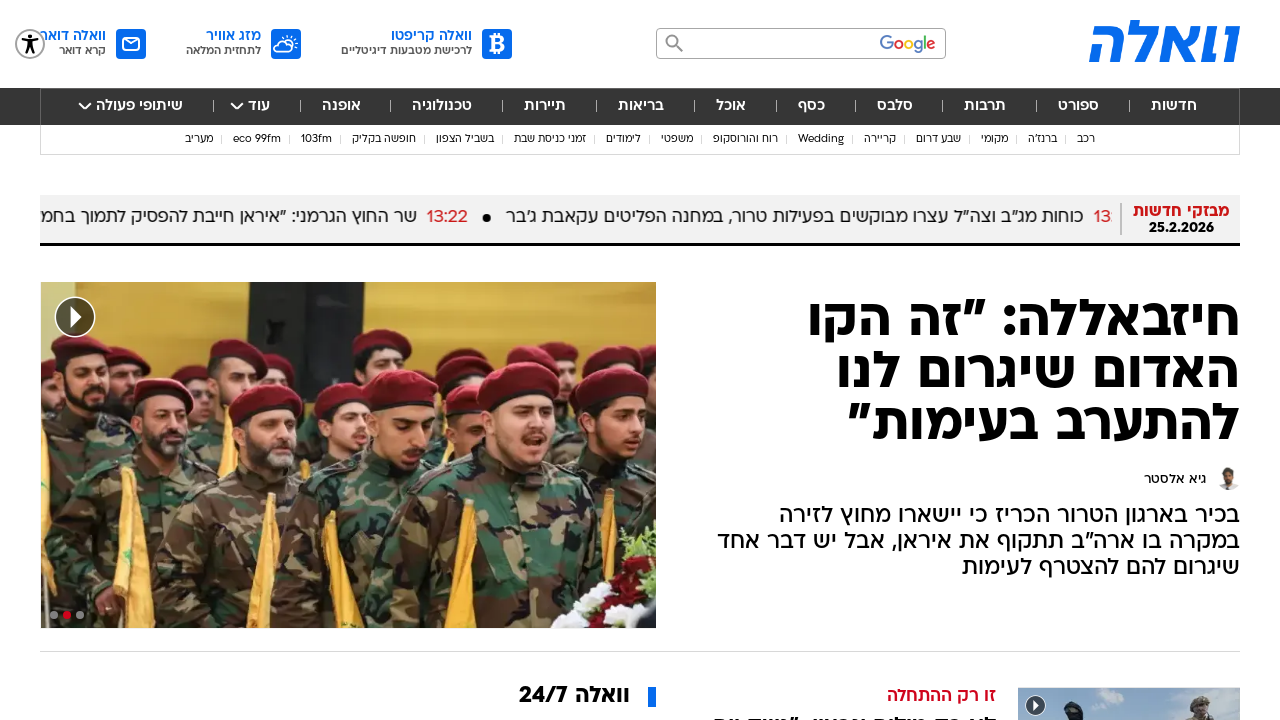

Retrieved page title after refresh
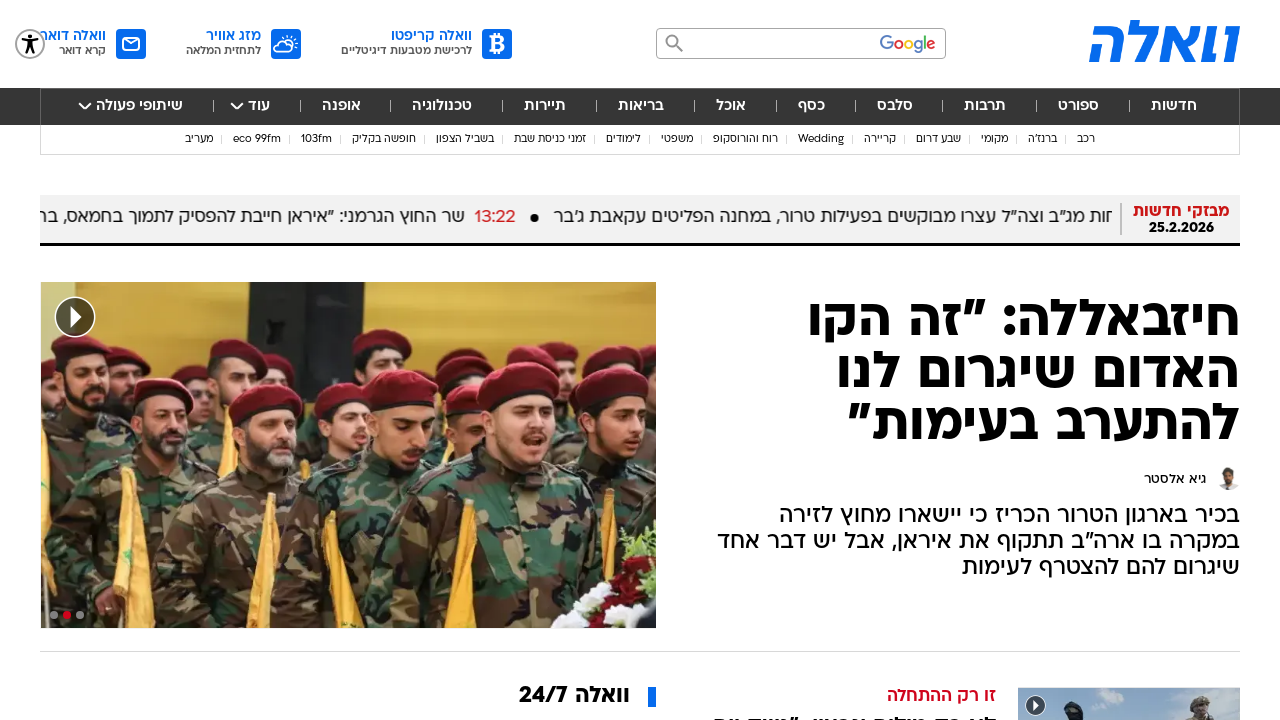

Verified titles match: 'וואלה חדשות. ספורט. סלבס. אוכל - עדכונים ודיווחים שוטפים' == 'וואלה חדשות. ספורט. סלבס. אוכל - עדכונים ודיווחים שוטפים'
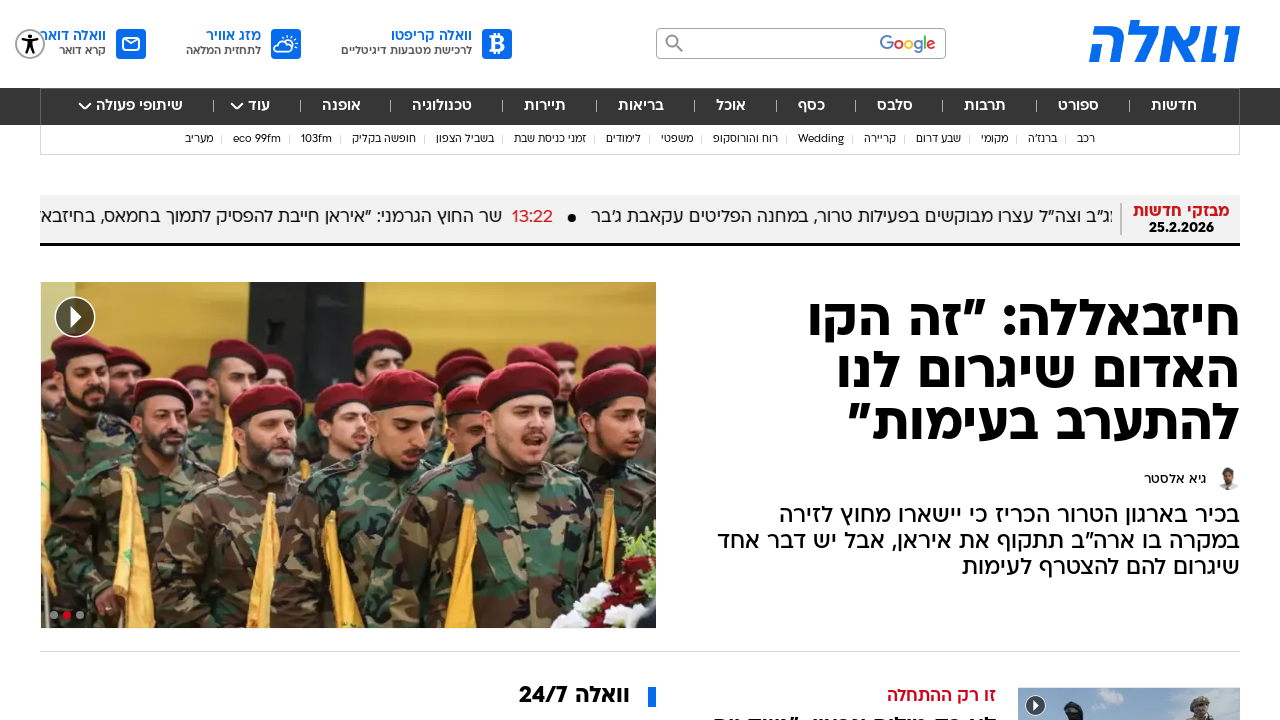

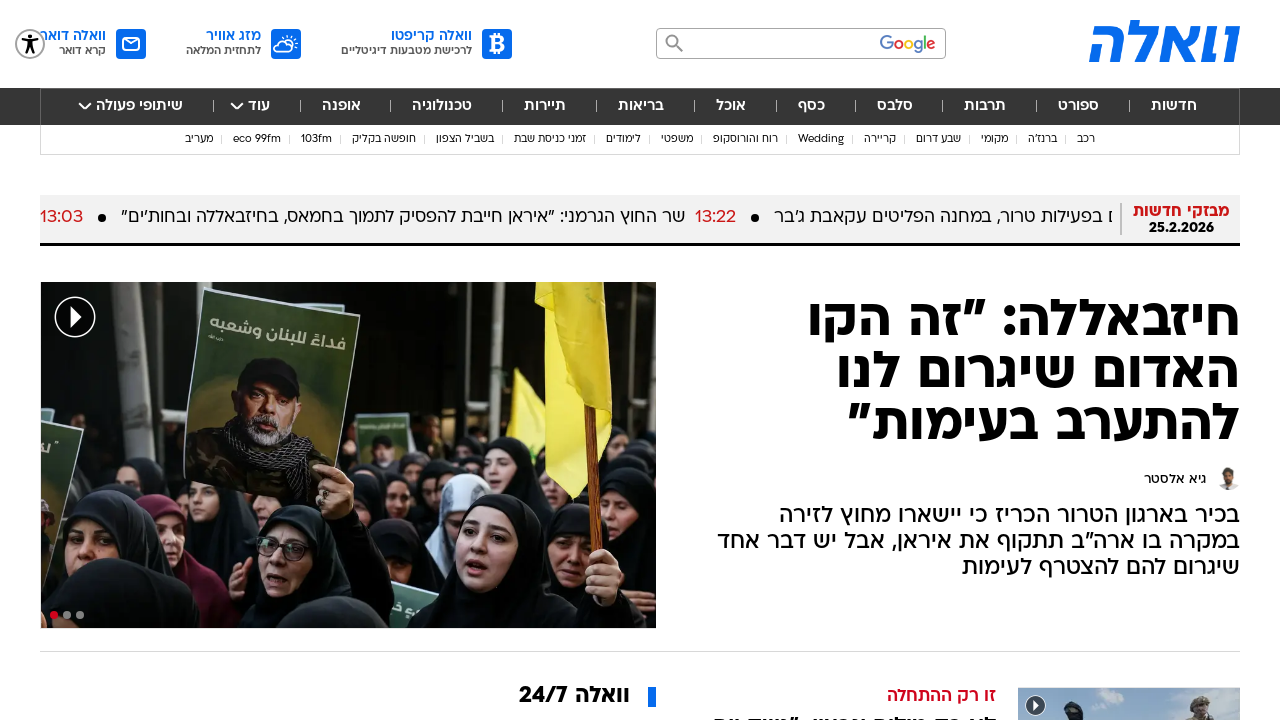